Tests navigation through the DemoQA site menu to reach the Frames page, interacts with an iframe to extract text content, and verifies the text matches expected value.

Starting URL: https://demoqa.com/

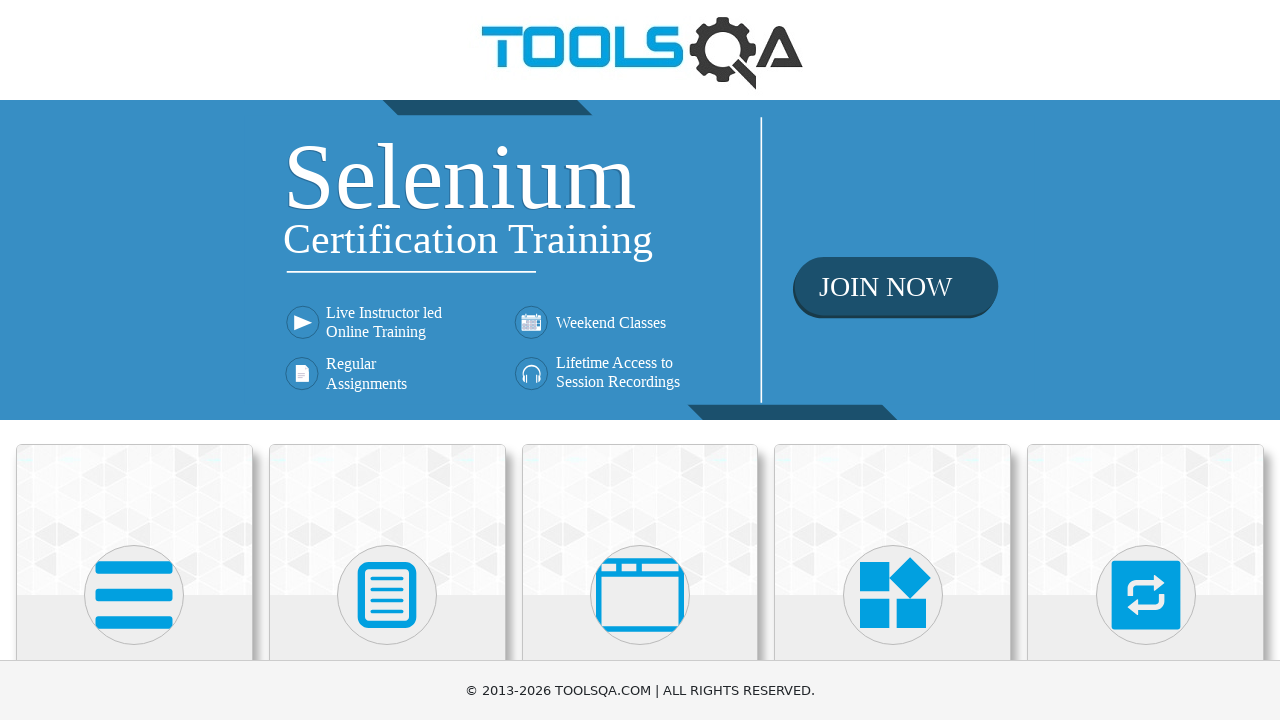

Clicked on 'Elements' menu item at (134, 360) on text=Elements
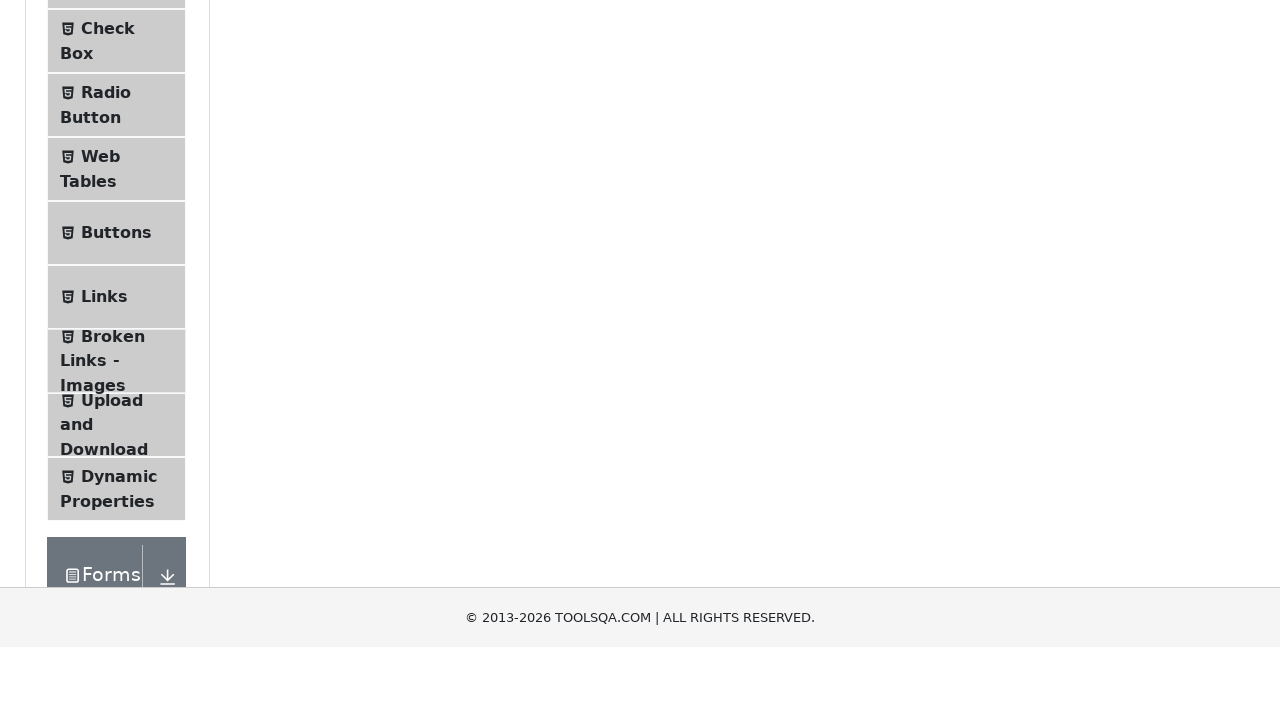

Clicked on 'Alerts, Frame & Windows' menu item at (107, 360) on text=Alerts, Frame & Windows
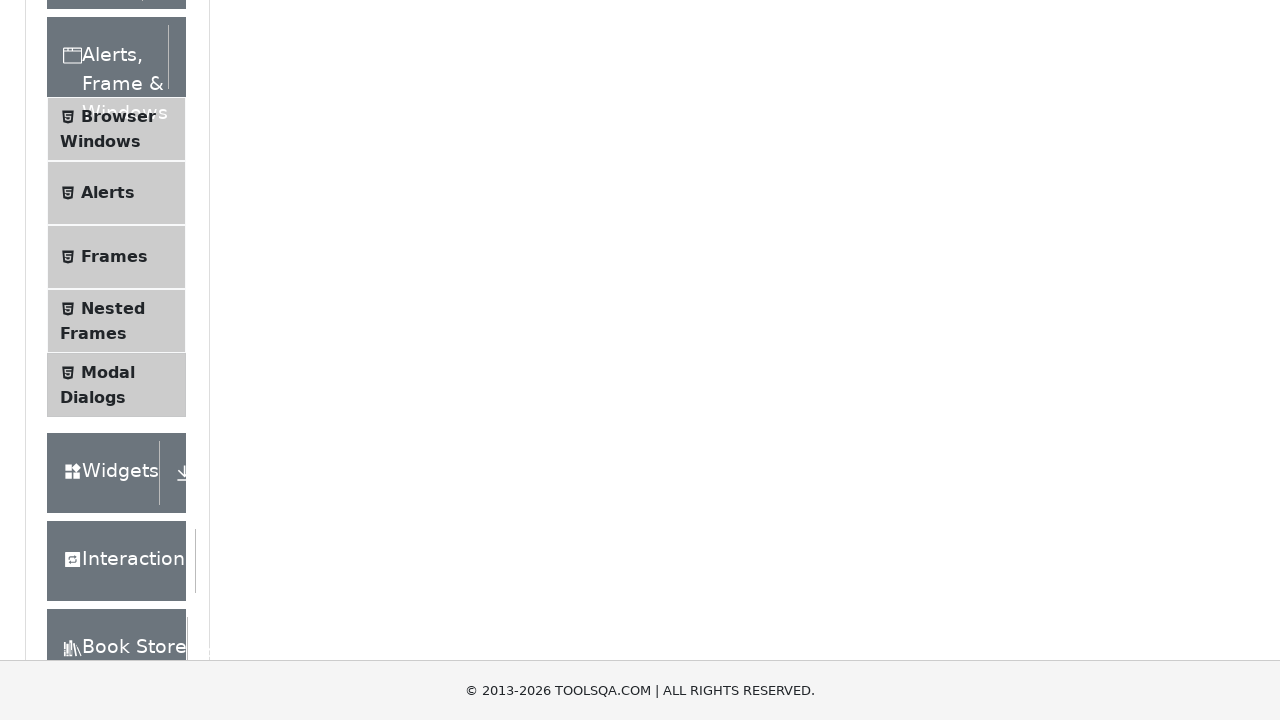

Clicked on 'Frames' submenu item at (114, 257) on text=Frames
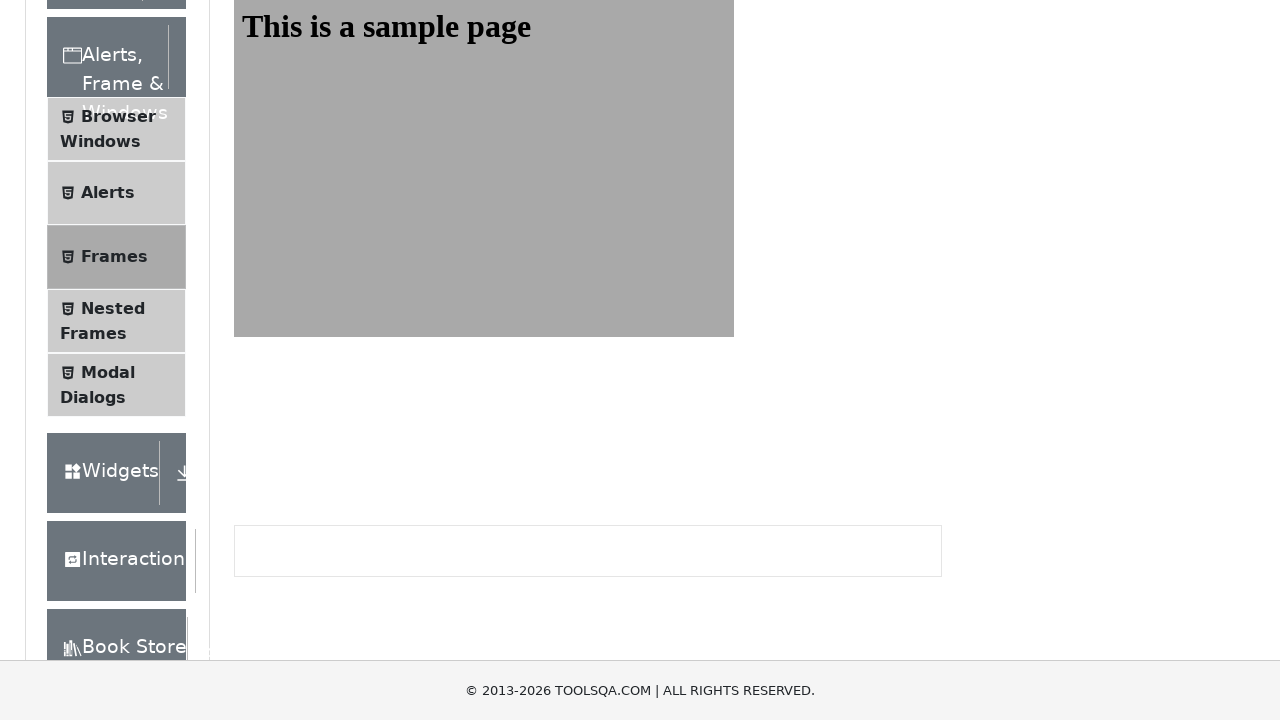

Extracted text content from iframe: 'This is a sample page'
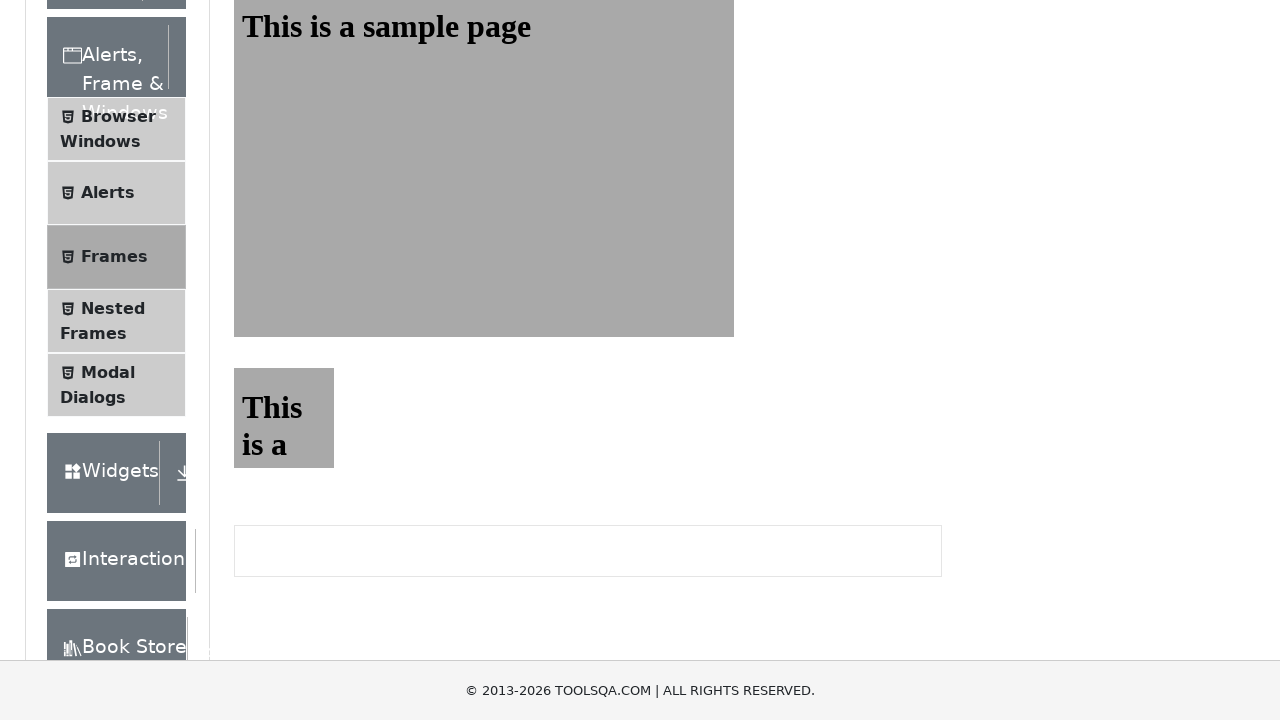

Verified text content matches expected value 'This is a sample page'
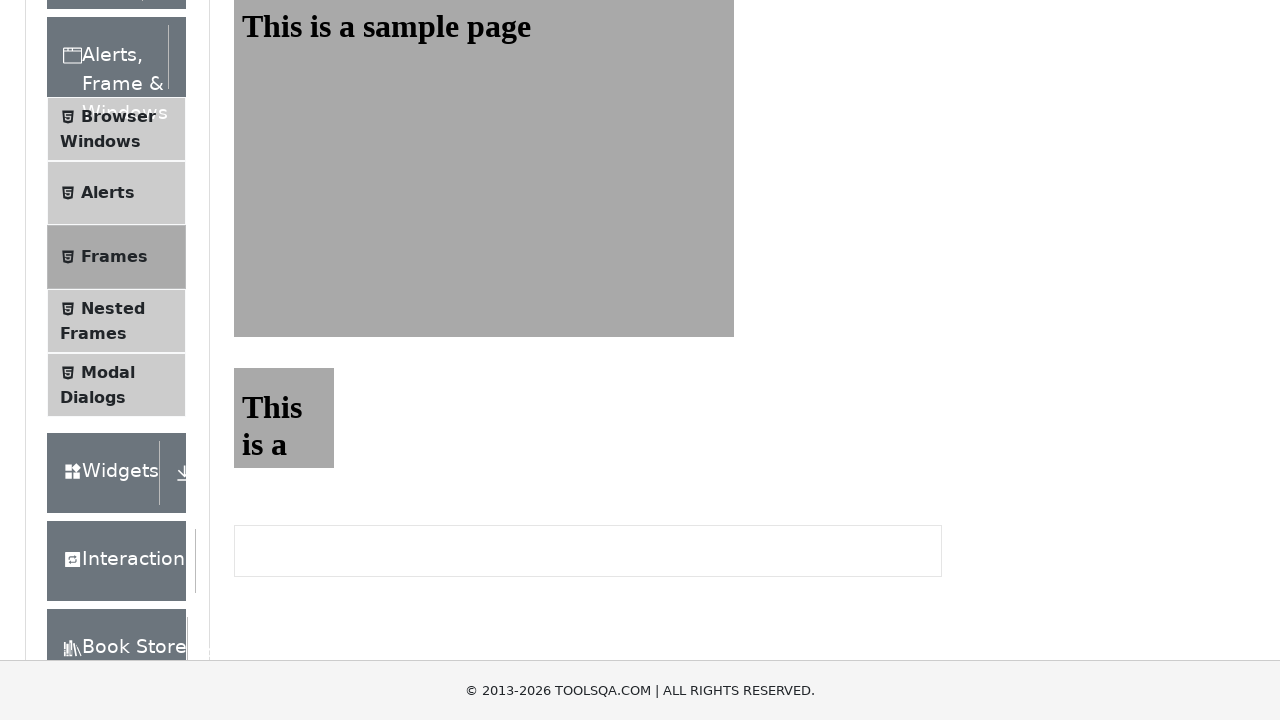

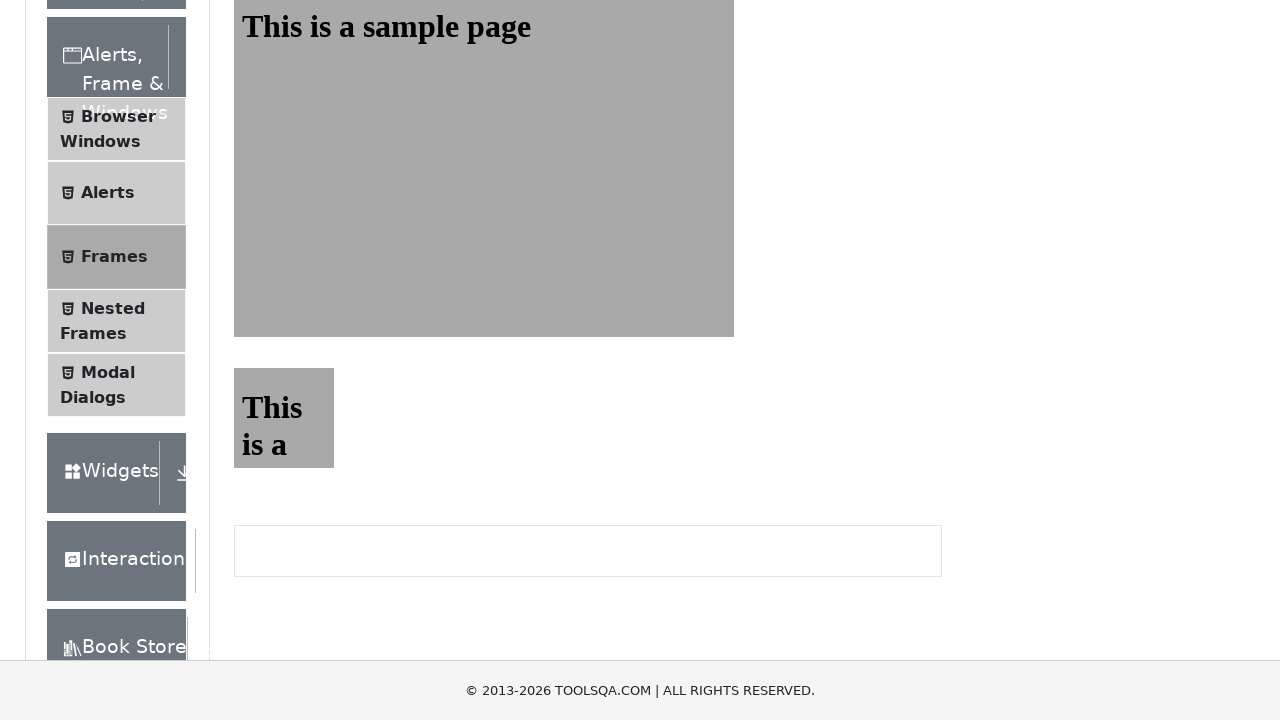